Tests the shopping cart discount functionality by searching for products, adding them to cart, proceeding to checkout, applying a promo code, and verifying the discounted price is lower than the original price.

Starting URL: https://rahulshettyacademy.com/seleniumPractise/

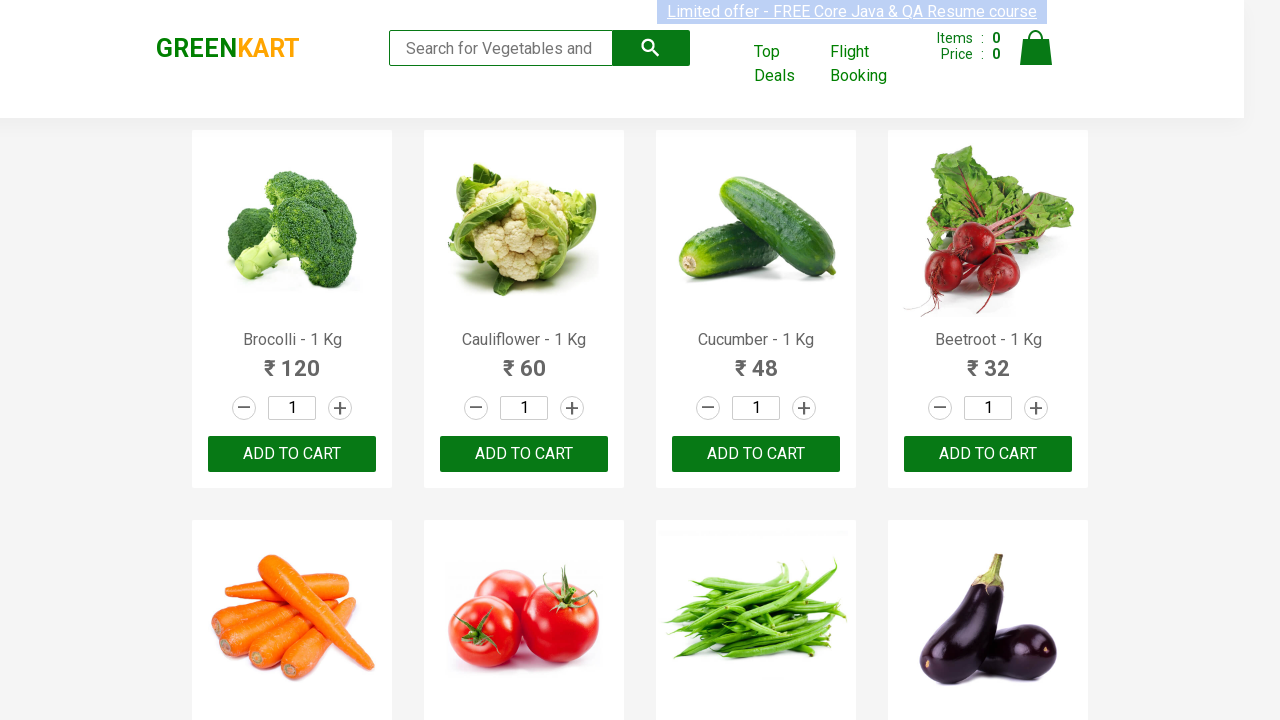

Filled search field with 'ber' to filter products on input.search-keyword
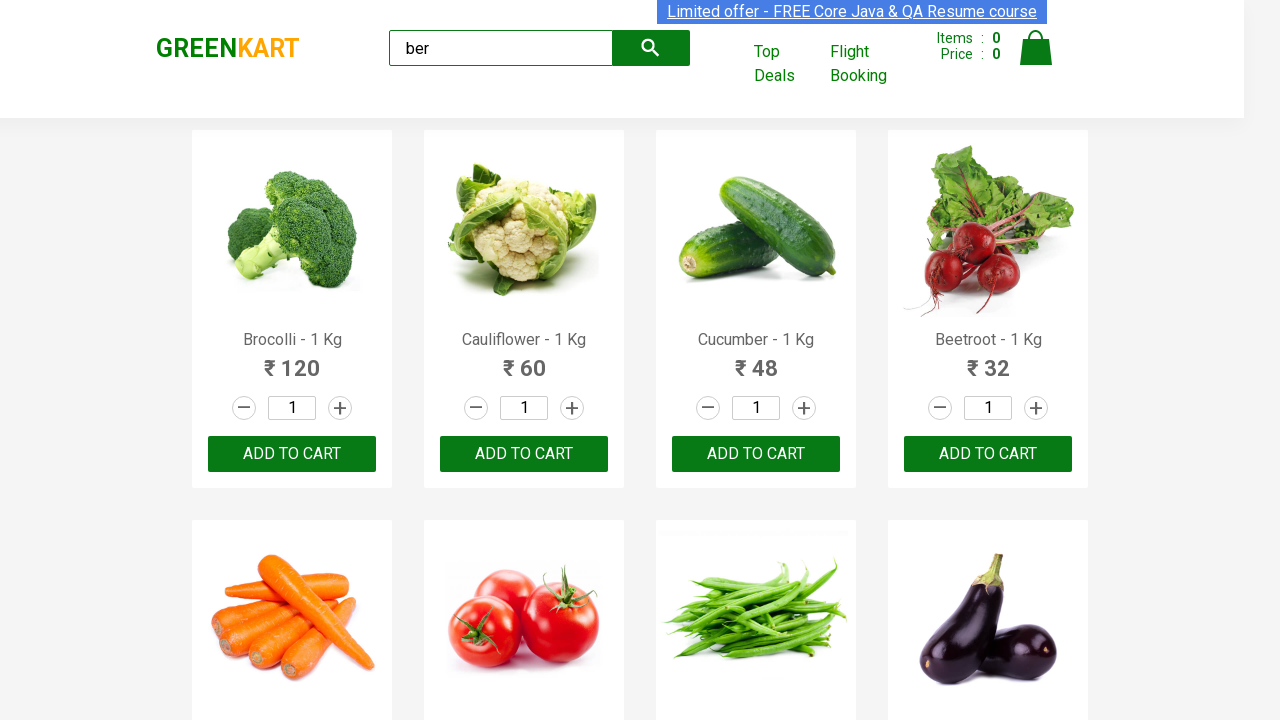

Waited 2 seconds for search results to load
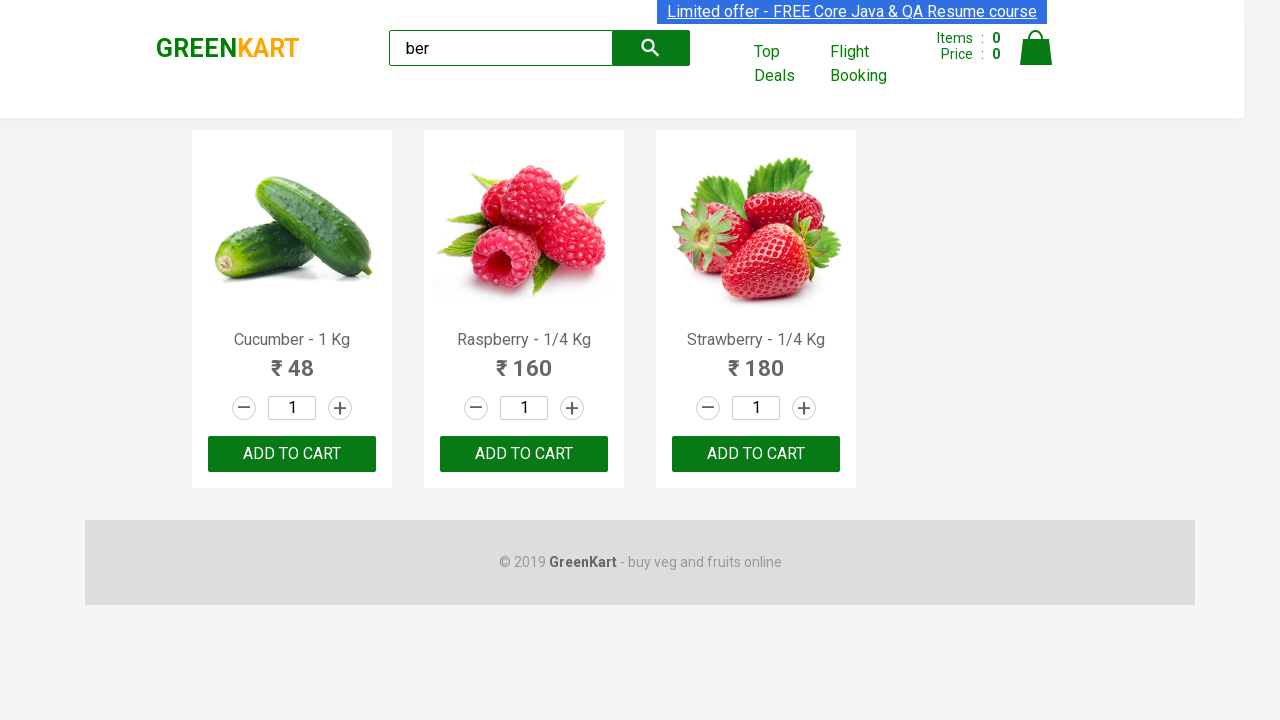

Verified 3 products are displayed (count: 3)
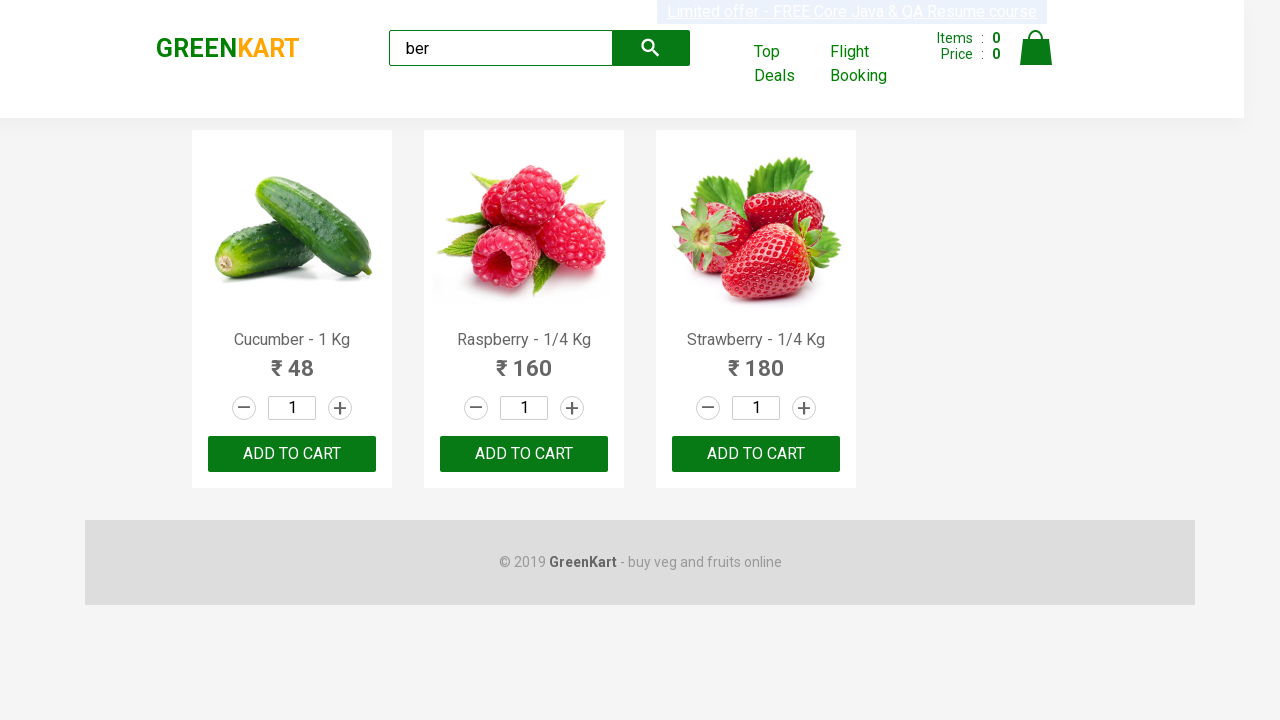

Clicked 'Add to Cart' button for product 1 at (292, 454) on xpath=//div[@class='product-action']/button >> nth=0
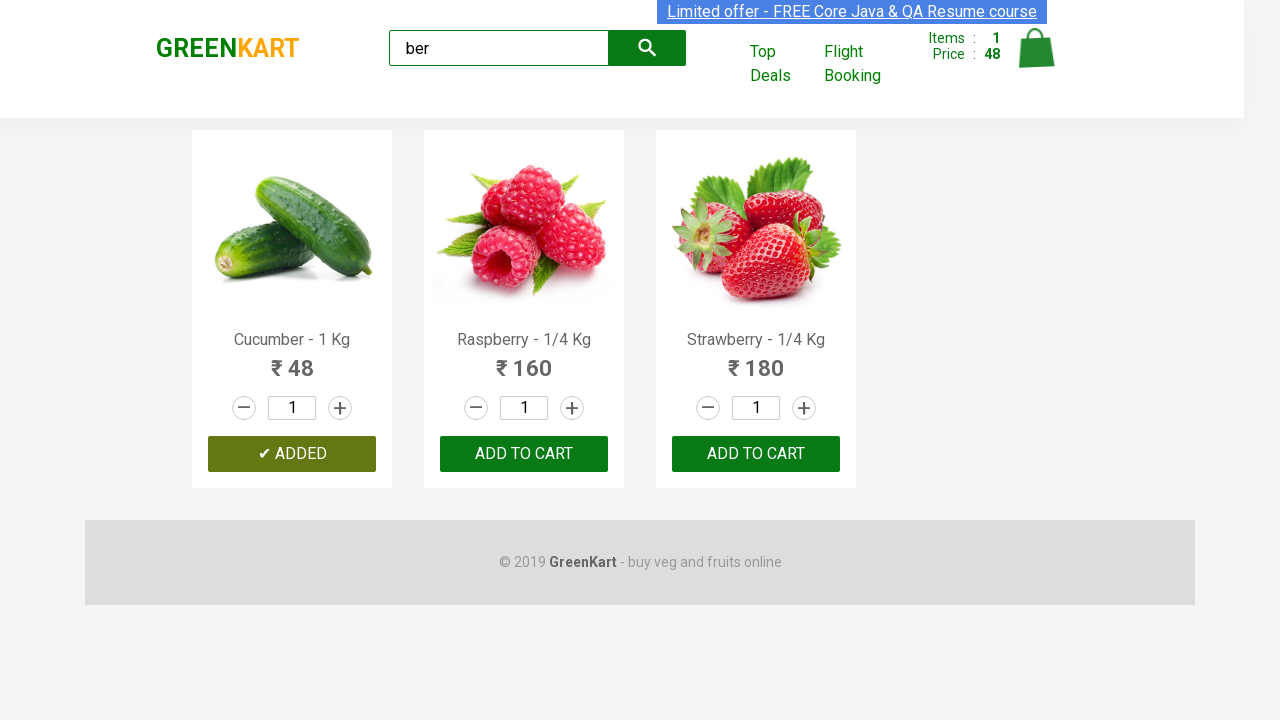

Clicked 'Add to Cart' button for product 2 at (524, 454) on xpath=//div[@class='product-action']/button >> nth=1
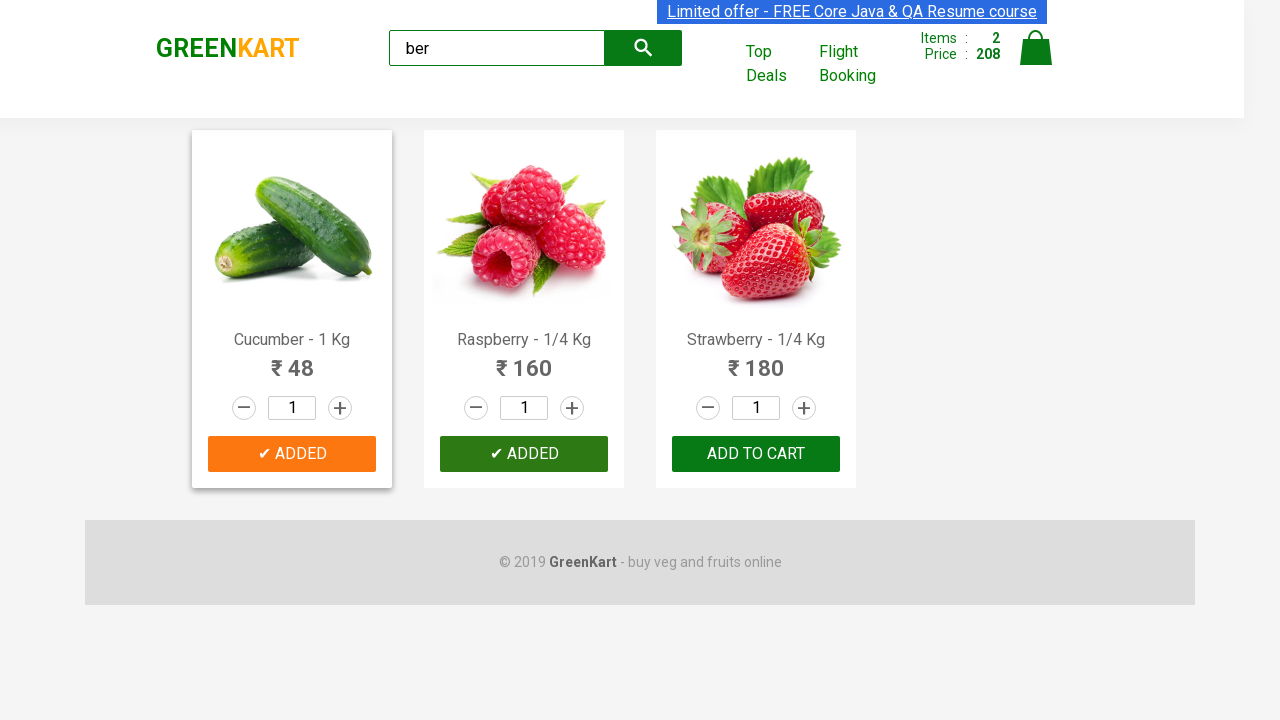

Clicked 'Add to Cart' button for product 3 at (756, 454) on xpath=//div[@class='product-action']/button >> nth=2
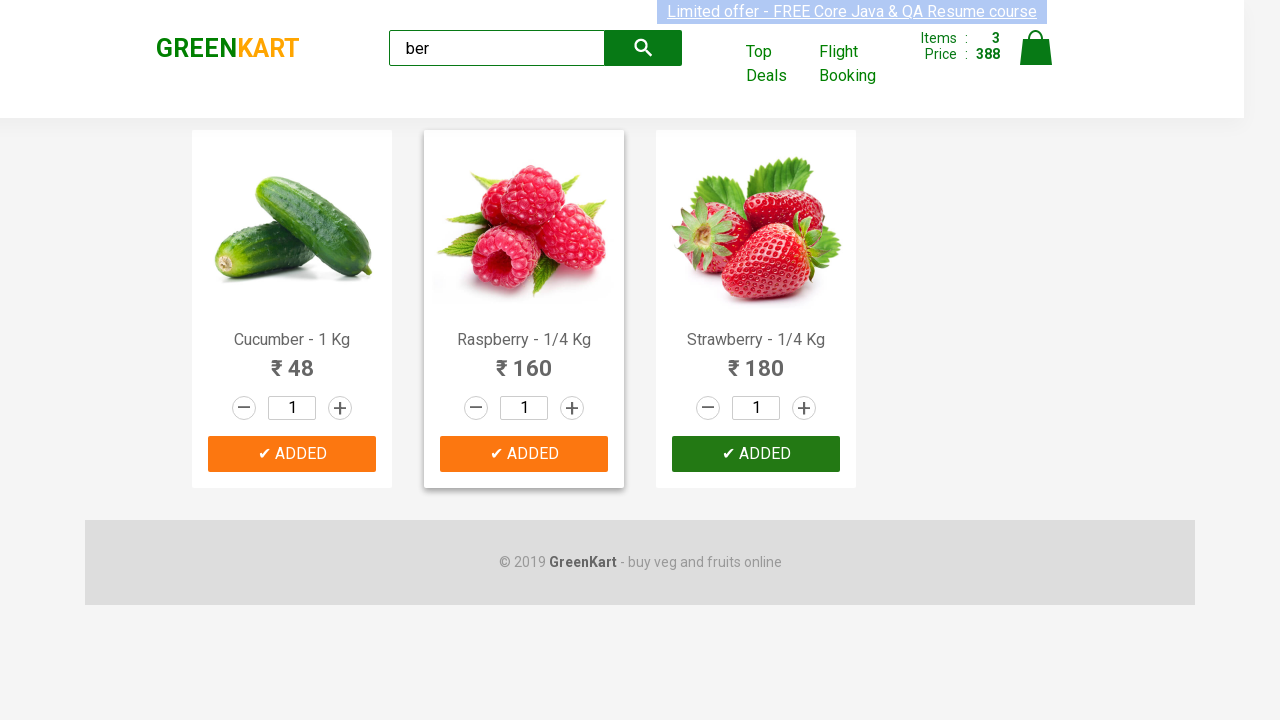

Clicked on the cart icon to view cart at (1036, 48) on img[alt='Cart']
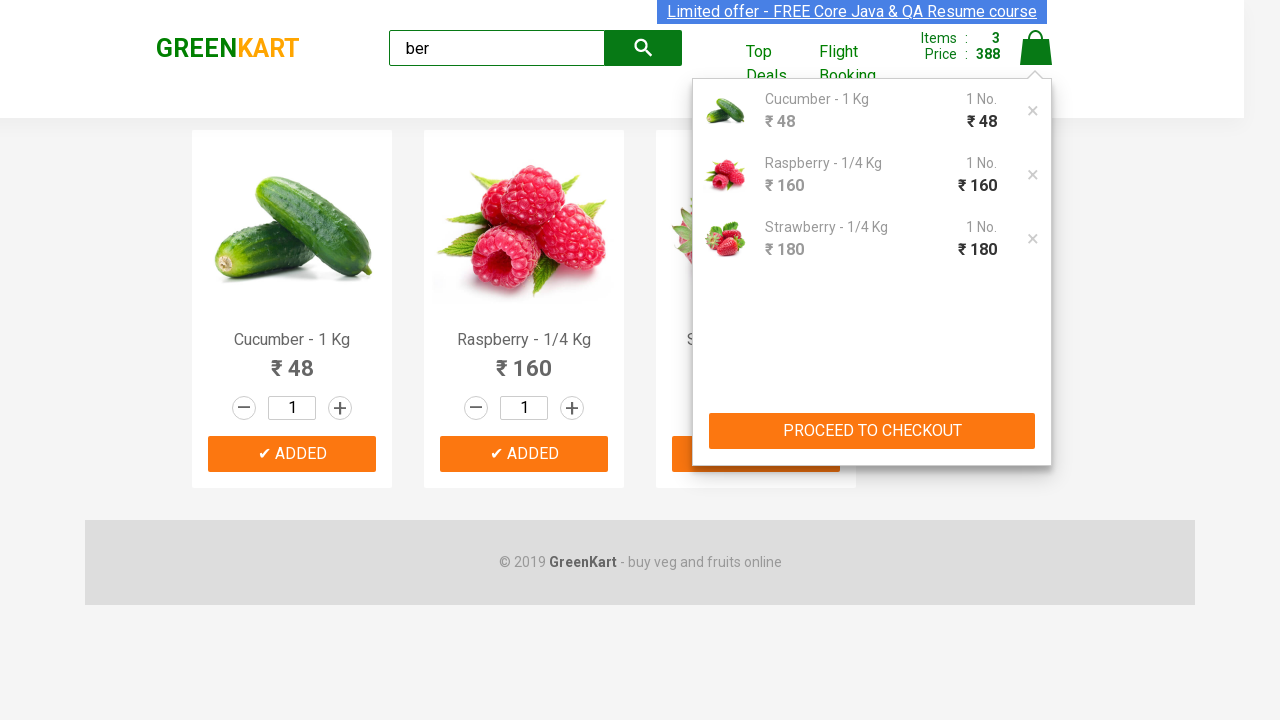

Clicked 'PROCEED TO CHECKOUT' button at (872, 431) on xpath=//button[text()='PROCEED TO CHECKOUT']
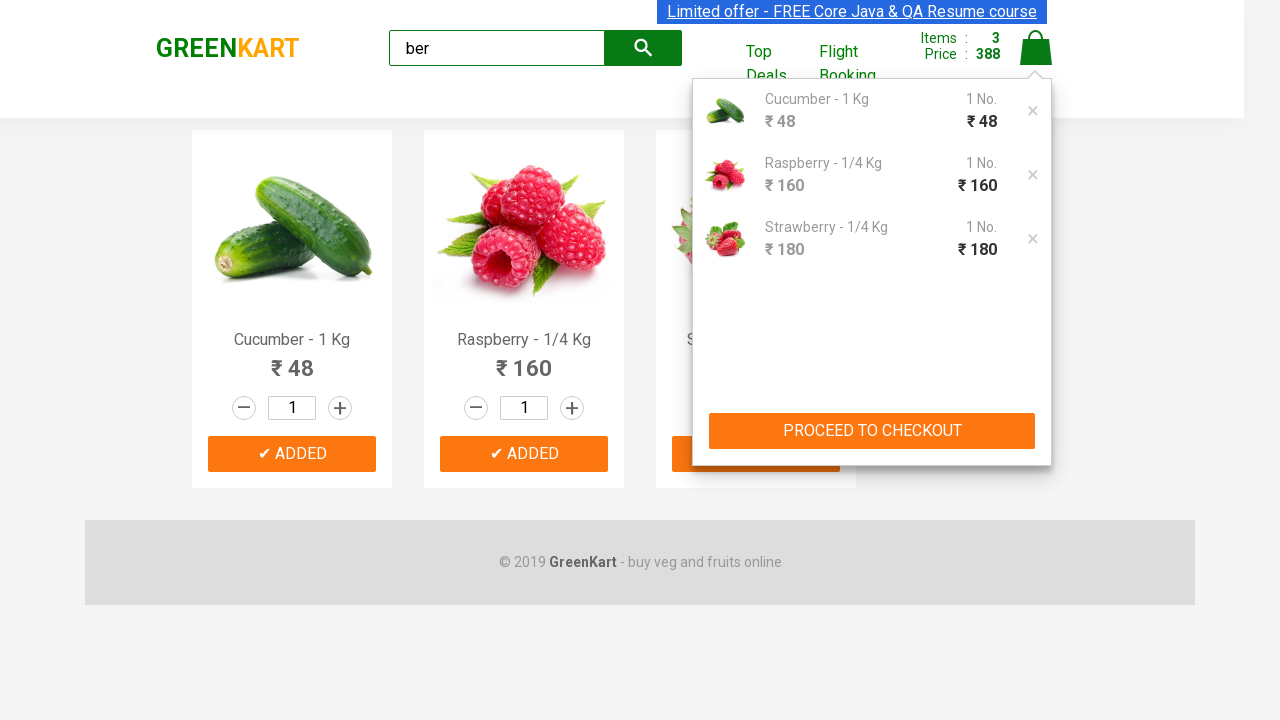

Retrieved original amount before discount: 388
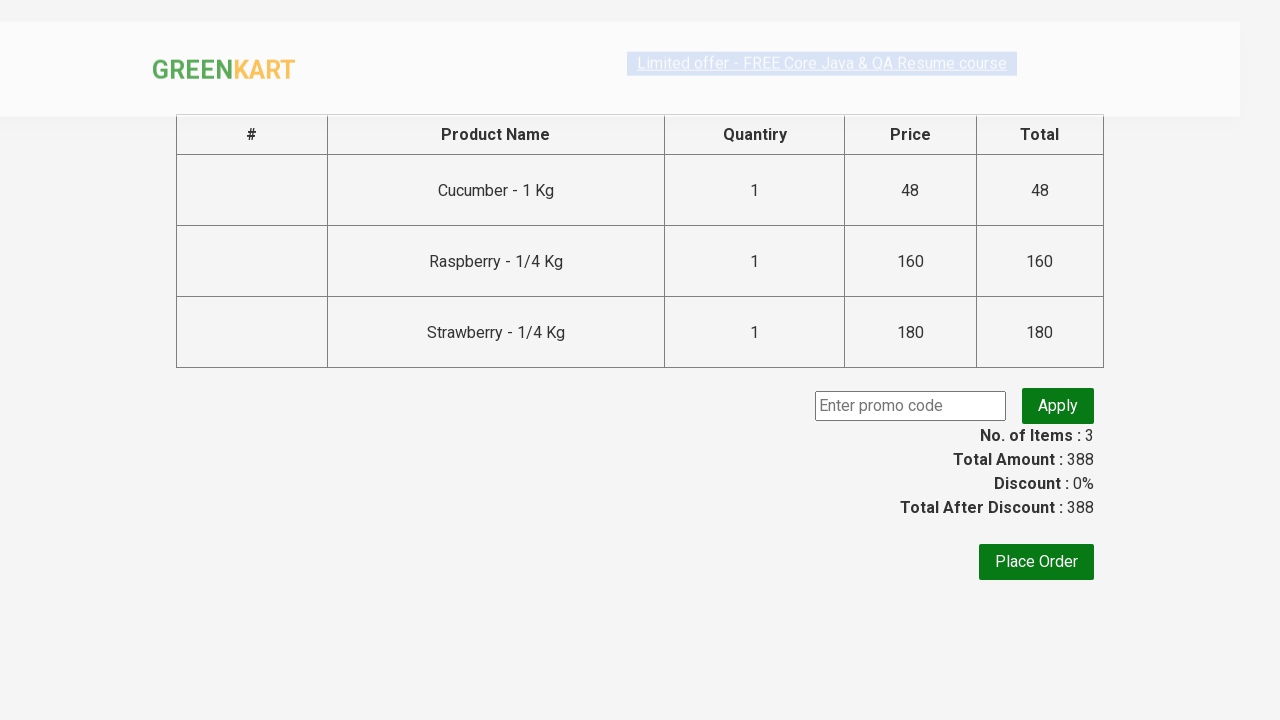

Promo code input field is visible
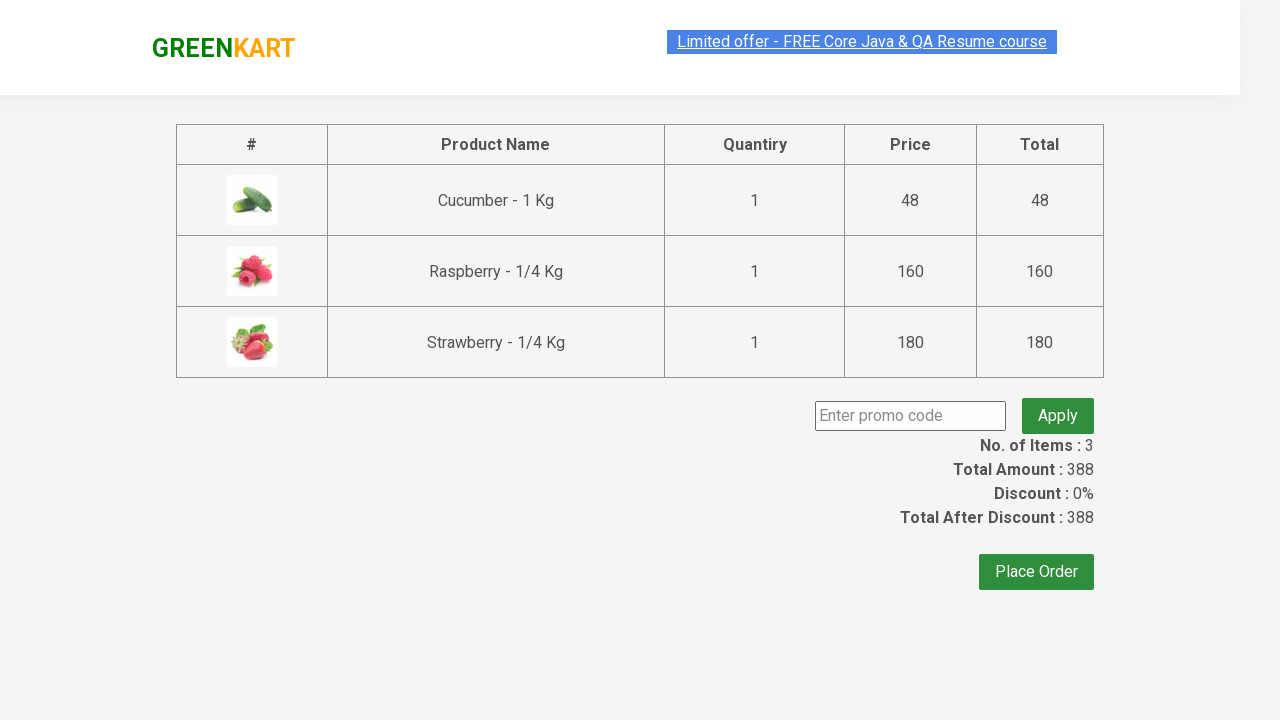

Entered promo code 'rahulshettyacademy' on .promoCode
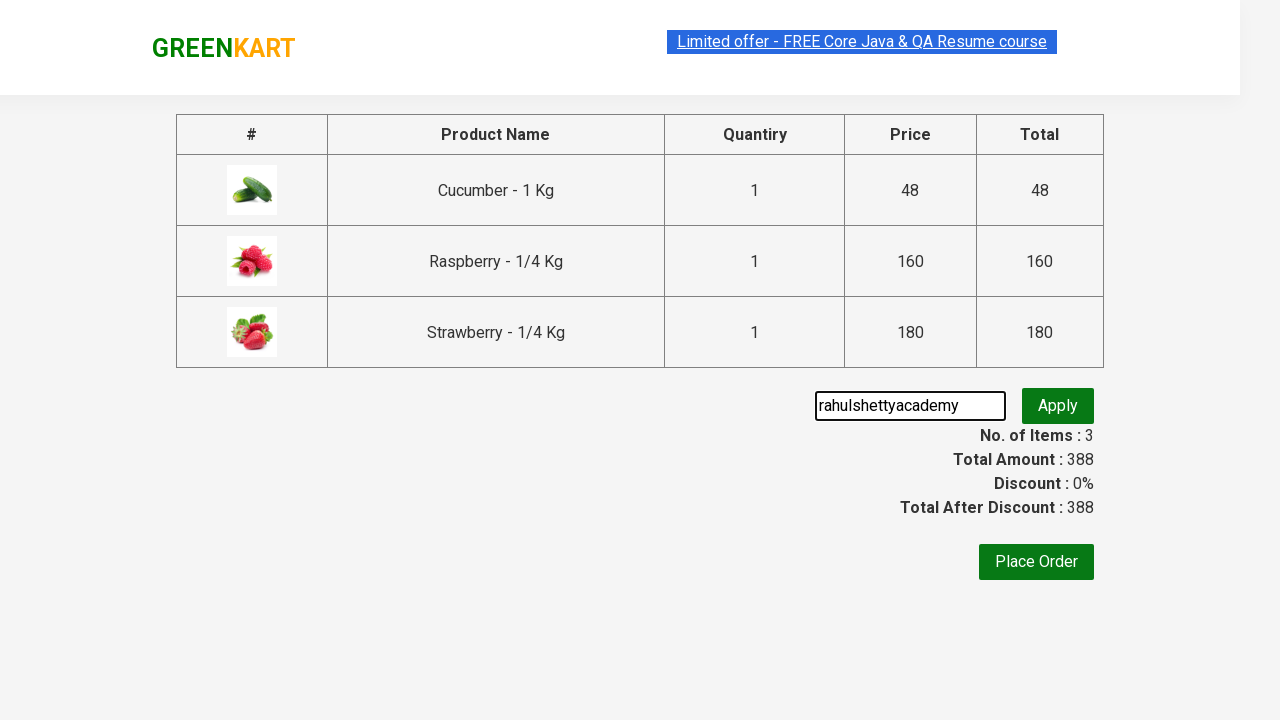

Clicked 'Apply' button to apply promo code at (1058, 406) on .promoBtn
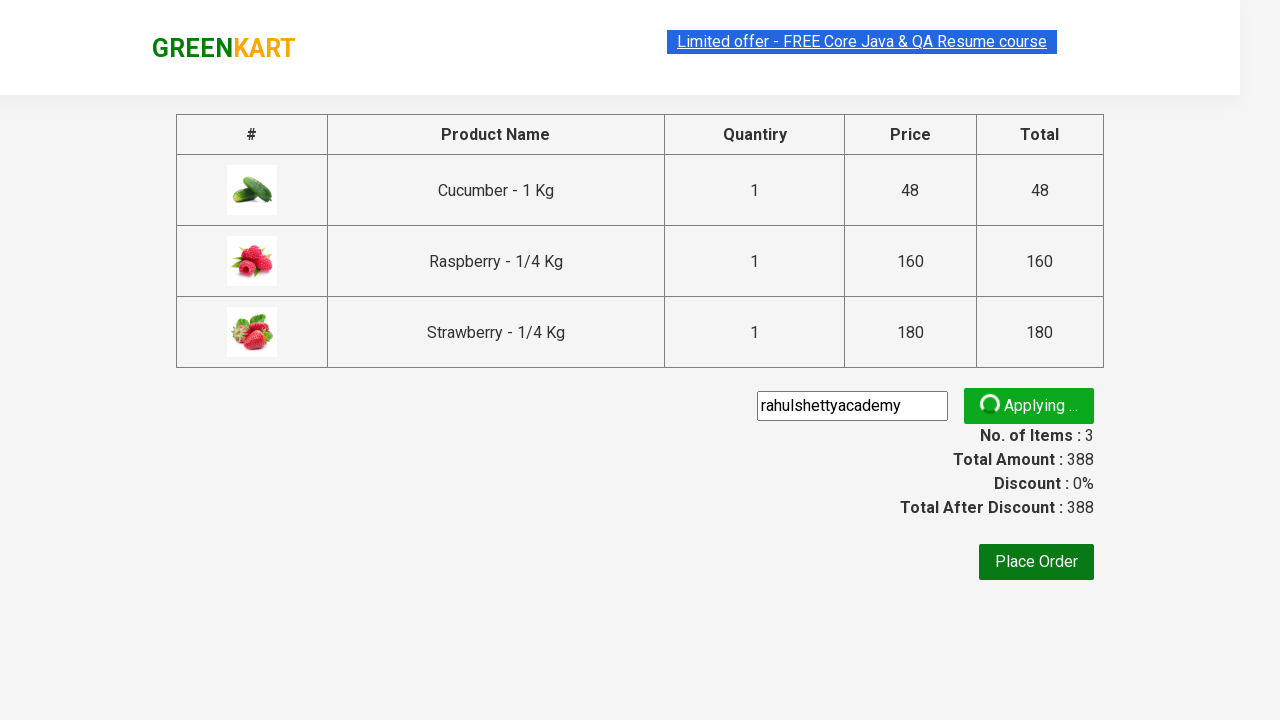

Promo code discount was successfully applied
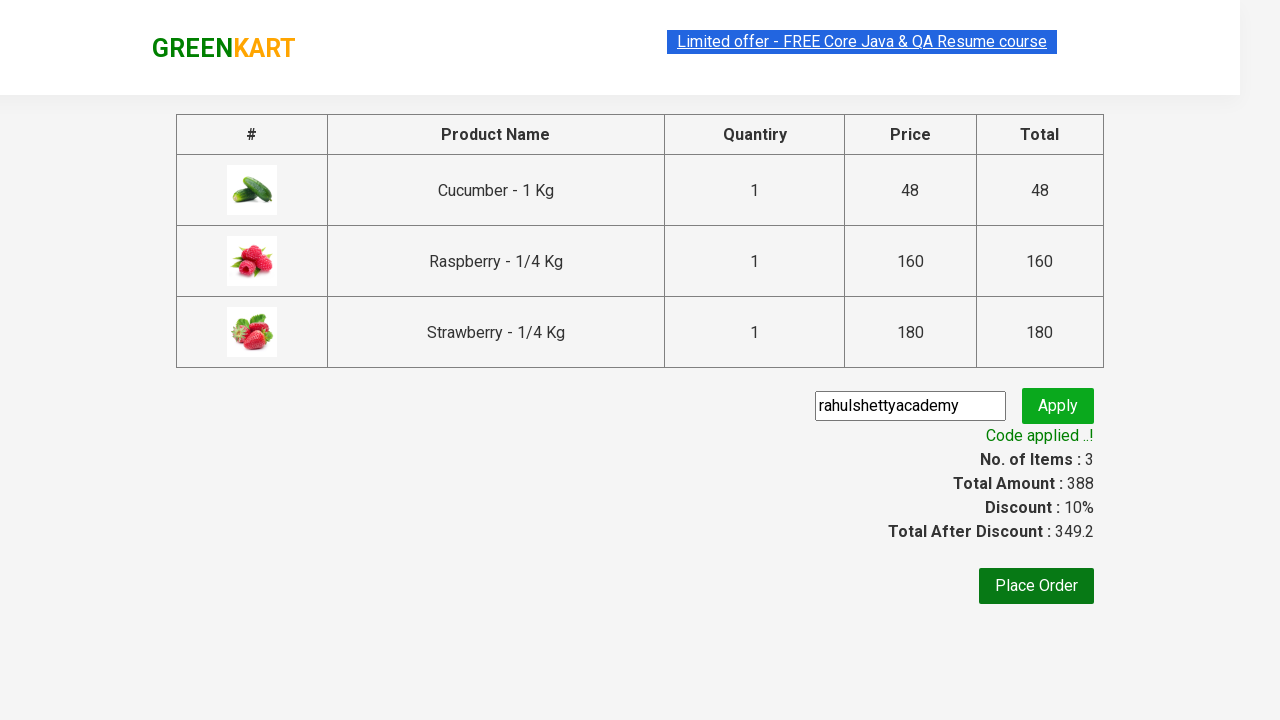

Retrieved discounted amount after applying promo: 349.2
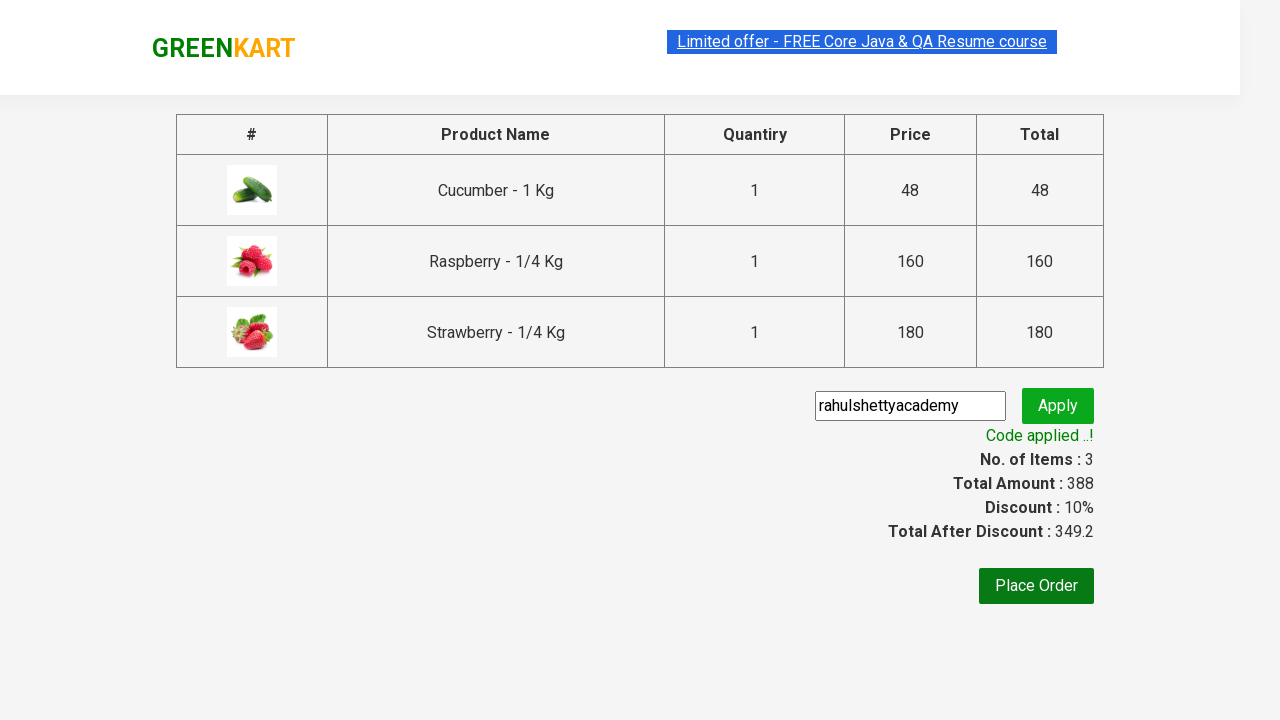

Verified discount was applied: original amount (388) > discounted amount (349.2)
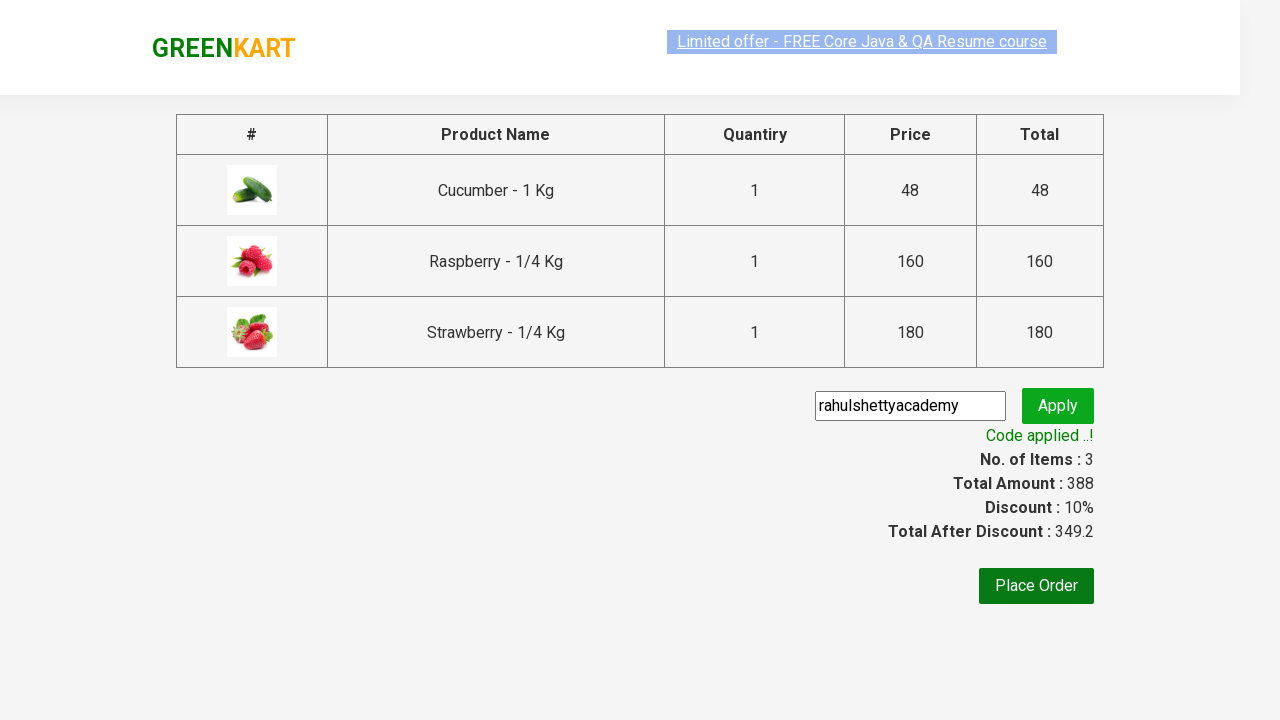

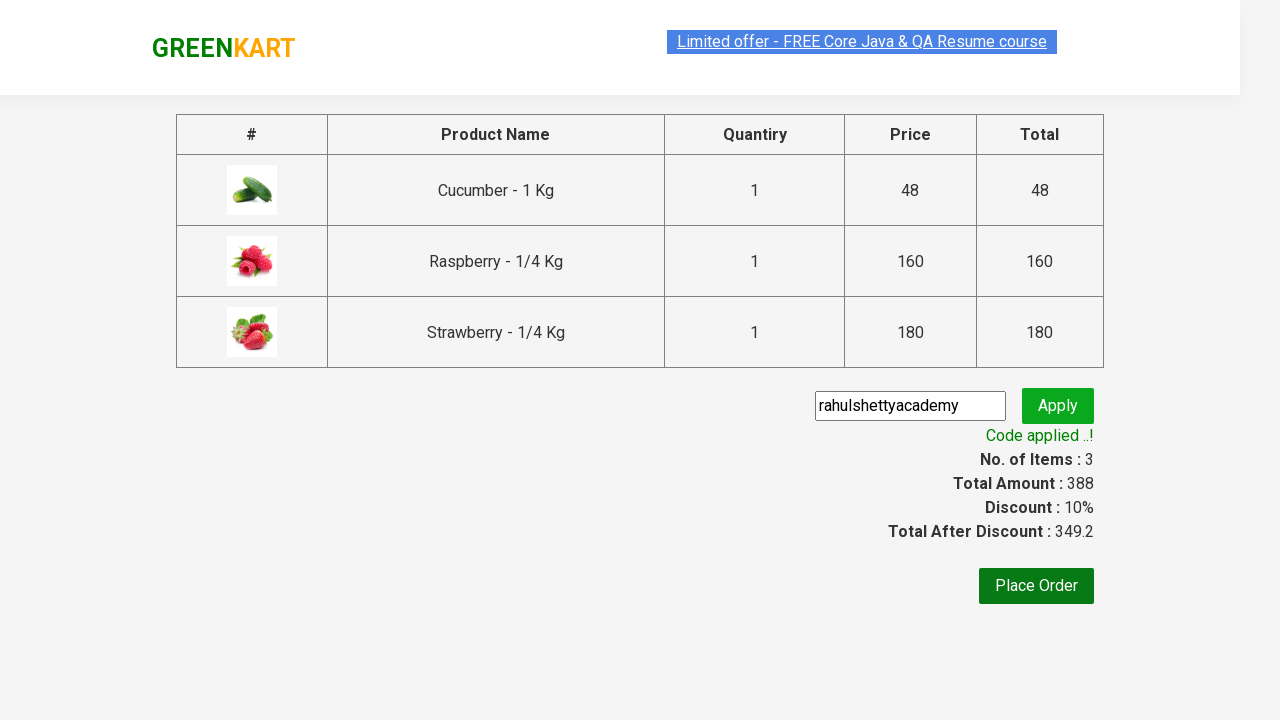